Tests the search functionality on the Python.org website by searching for "pycon" and verifying results are found

Starting URL: https://www.python.org

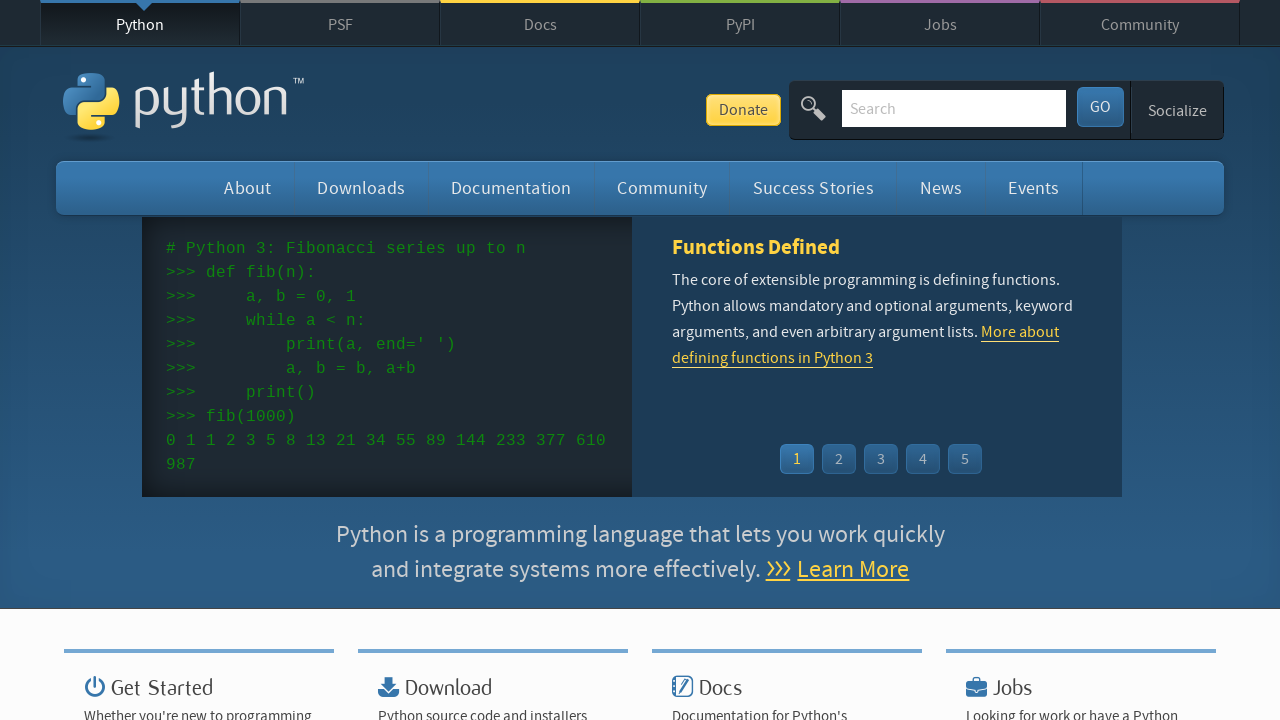

Verified page title contains 'Python'
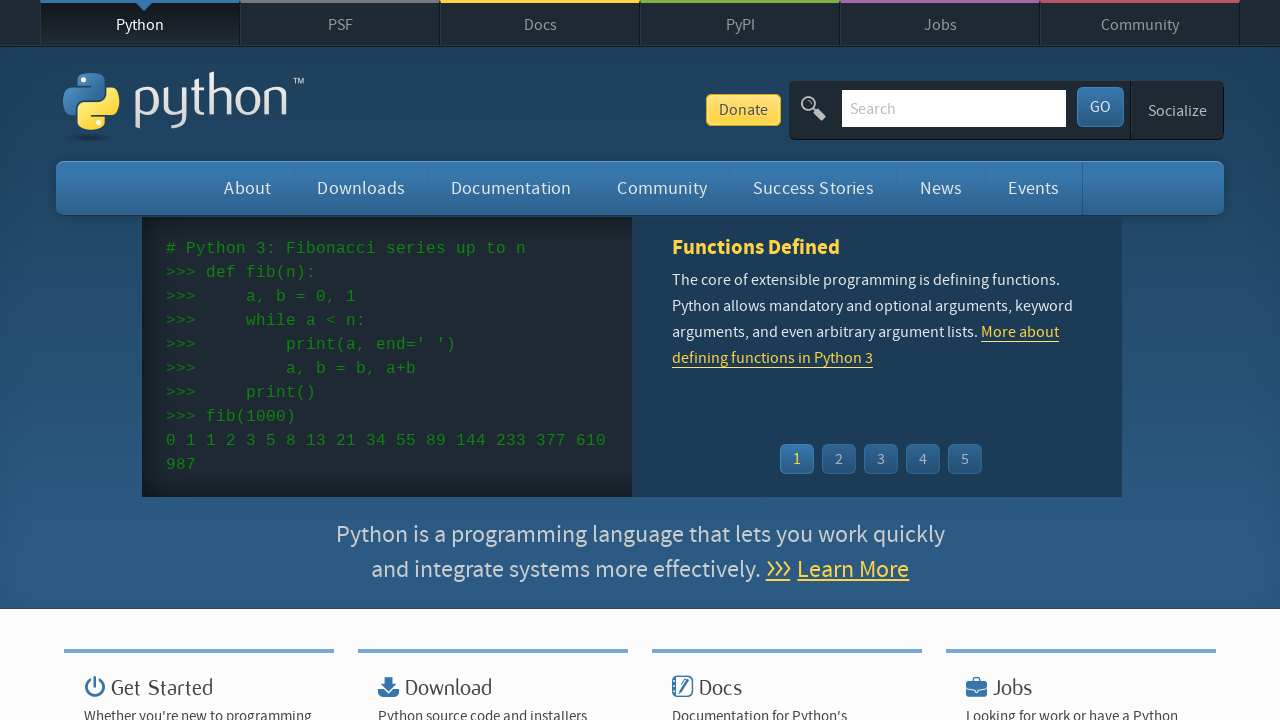

Filled search box with 'pycon' on input[name='q']
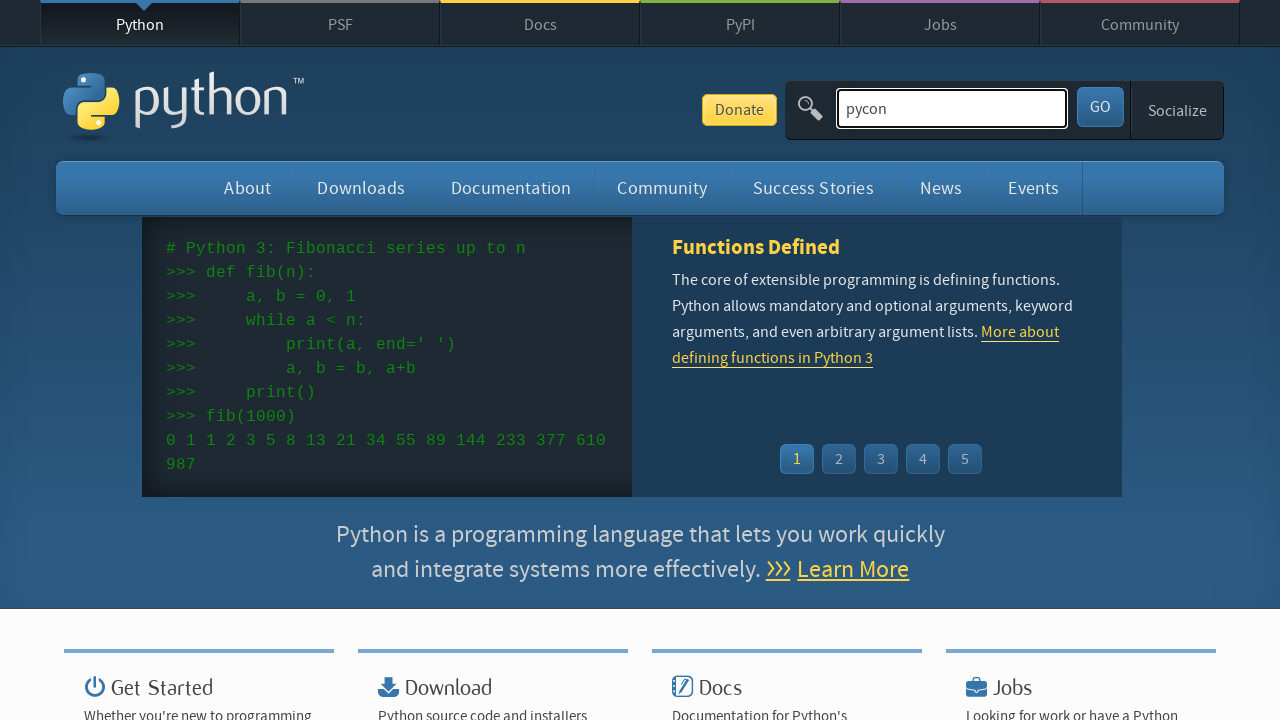

Pressed Enter to submit search query on input[name='q']
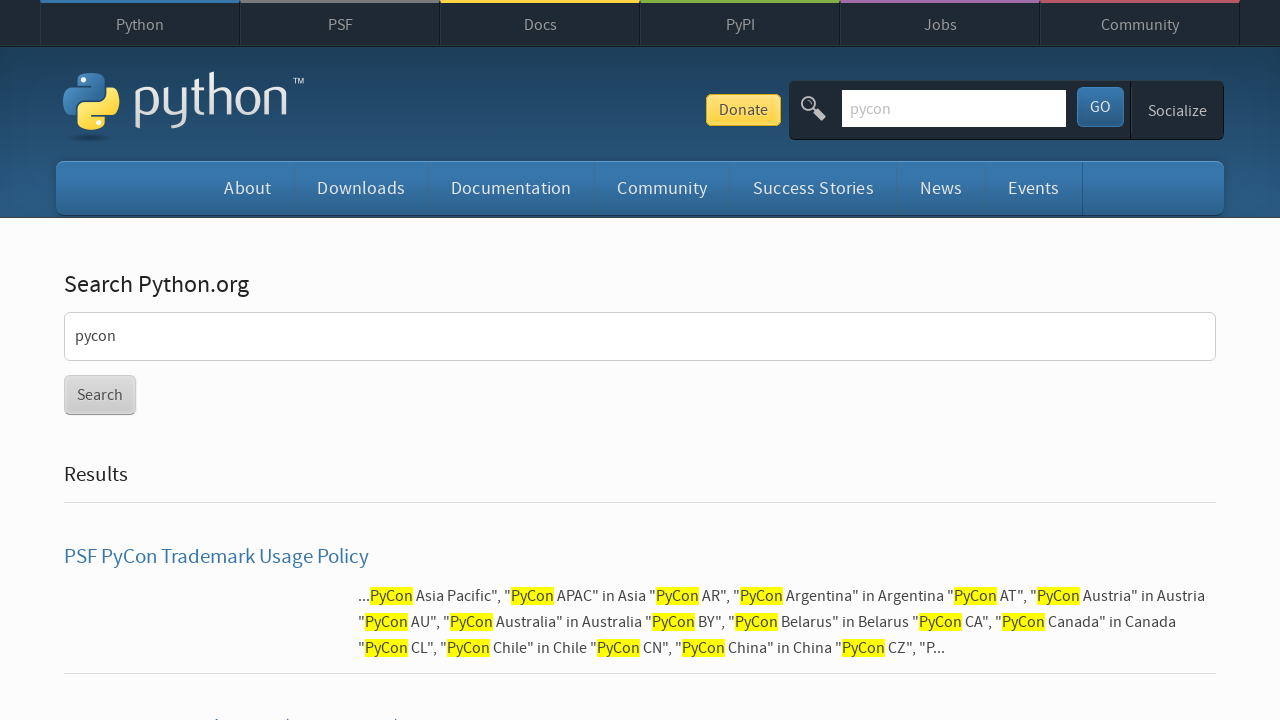

Waited for page to reach networkidle state
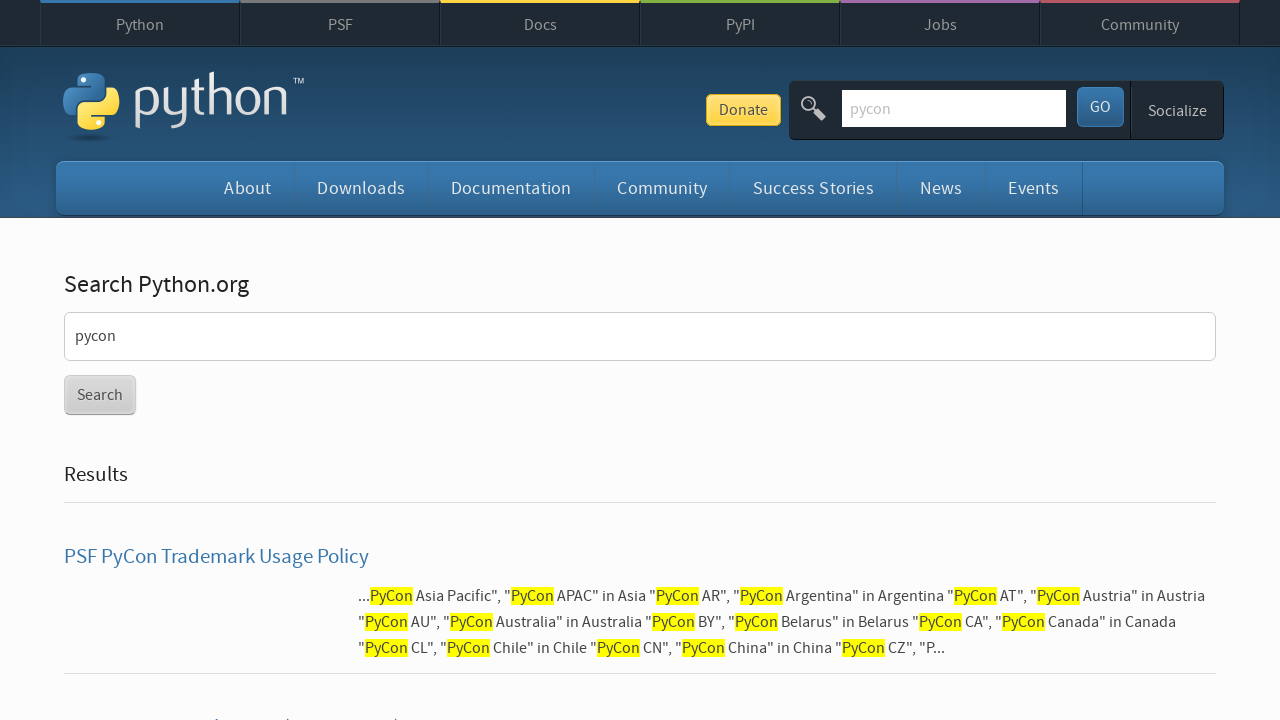

Verified search results were found (no 'No results found' message)
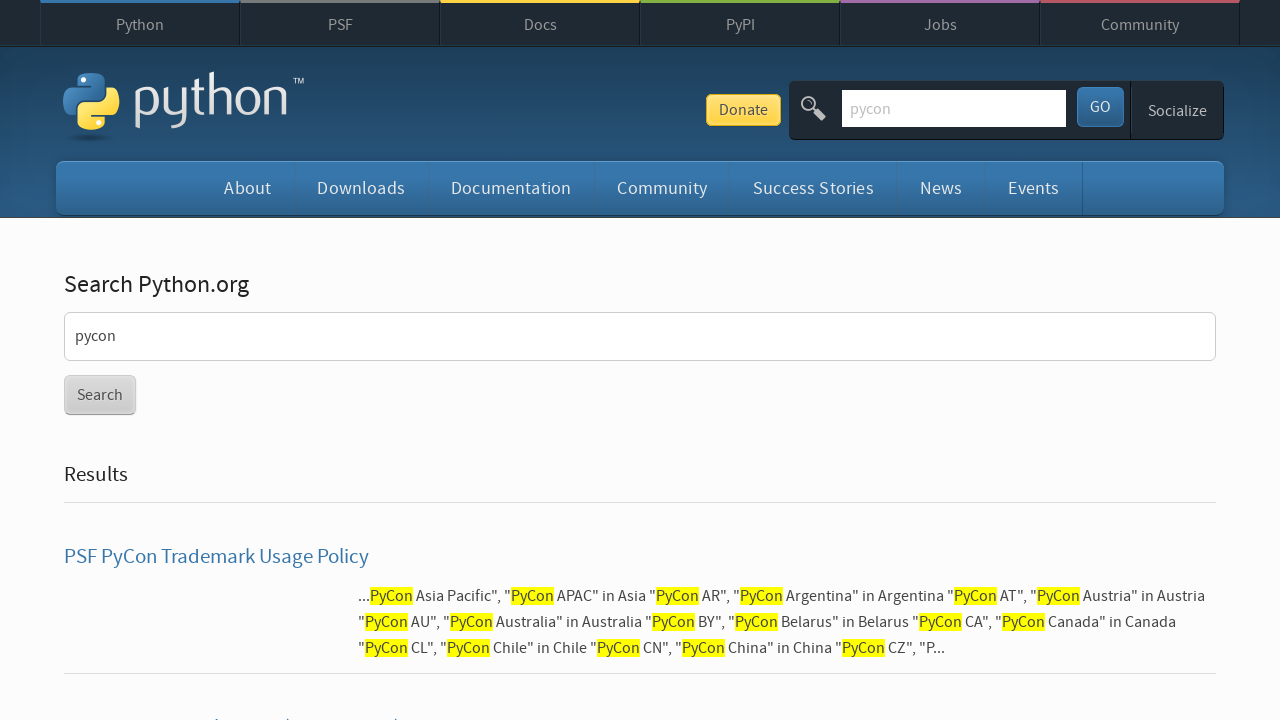

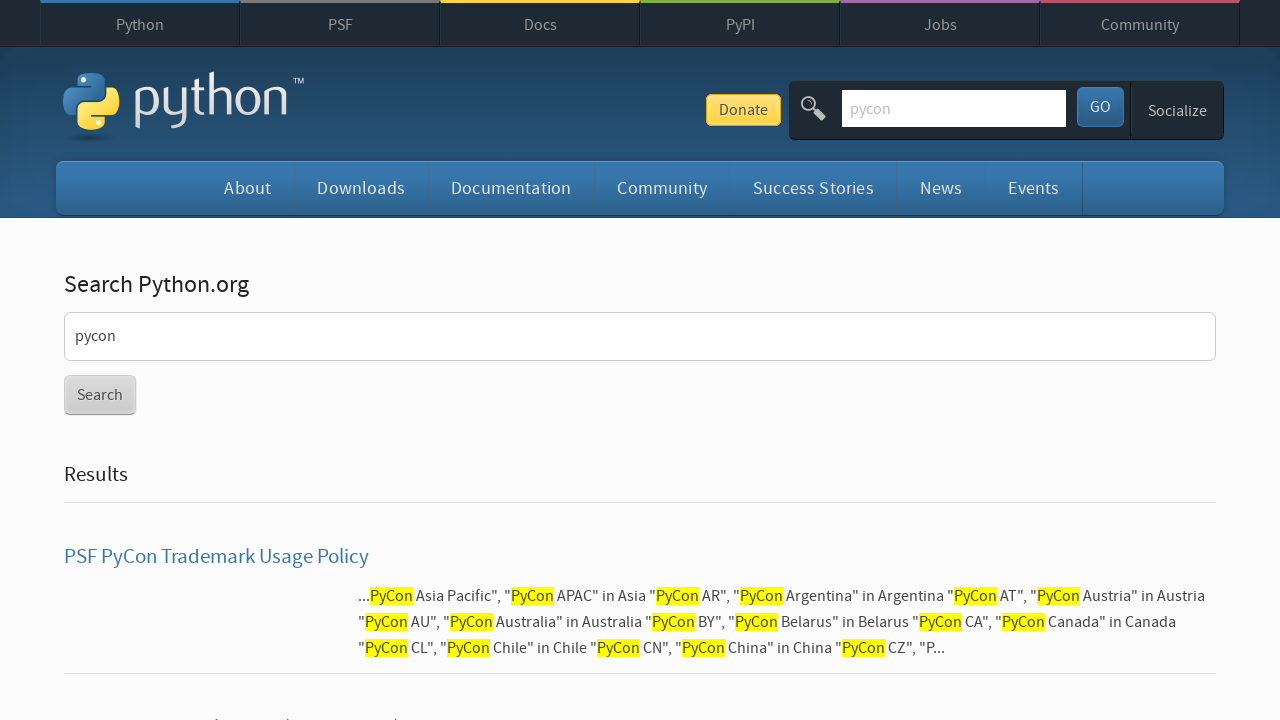